Tests jQuery UI slider interaction by switching to an iframe, dragging a slider handle to different positions, then navigating to the Sortable page via a link click.

Starting URL: https://jqueryui.com/slider/

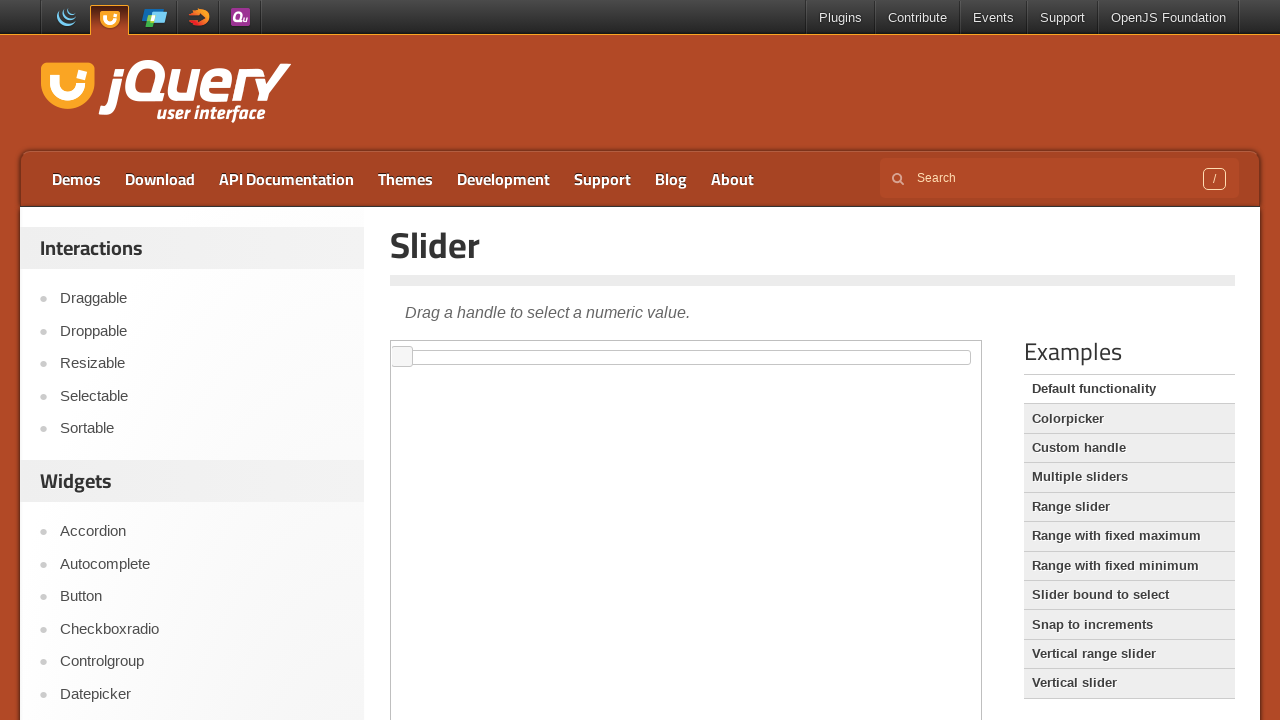

Located demo iframe
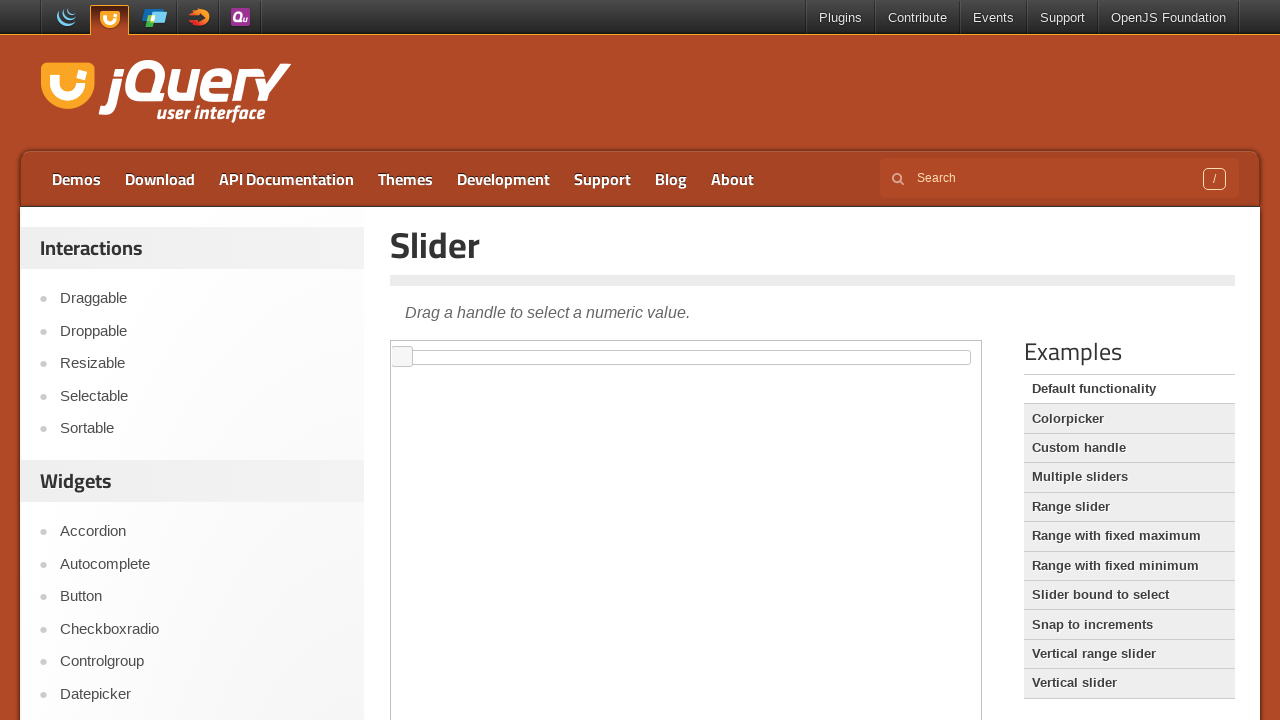

Located slider handle element
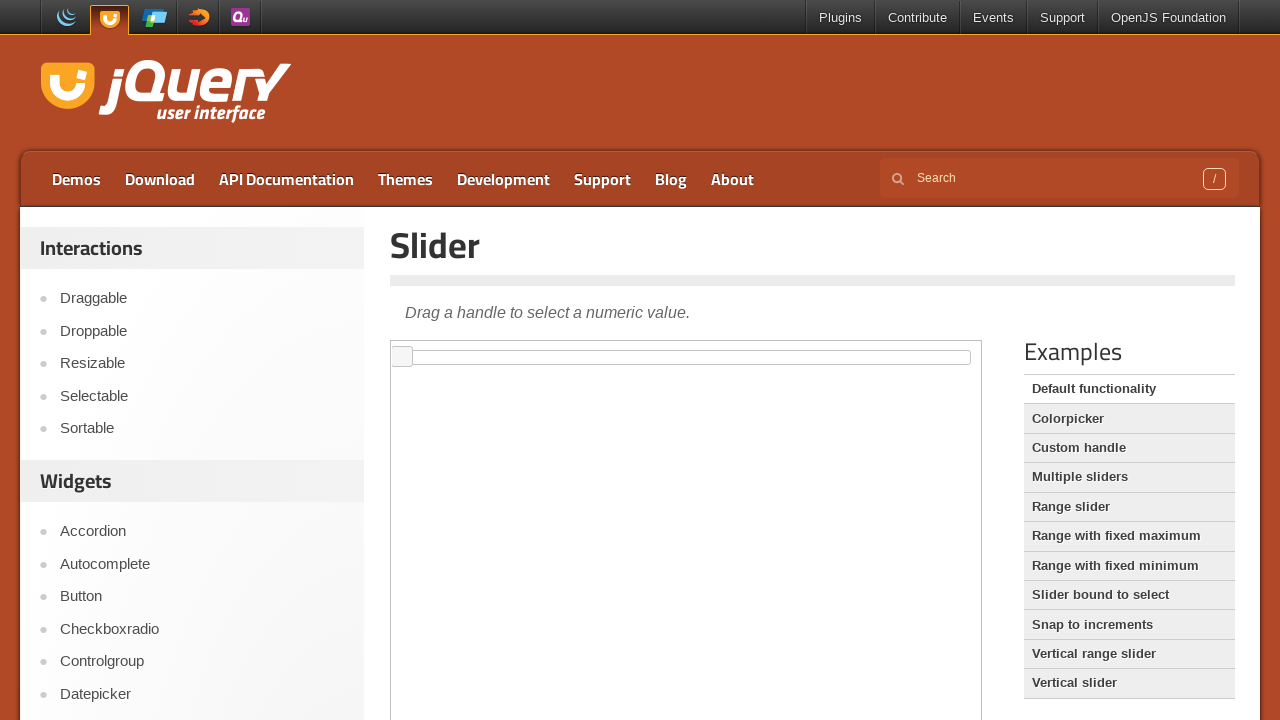

Retrieved slider handle bounding box
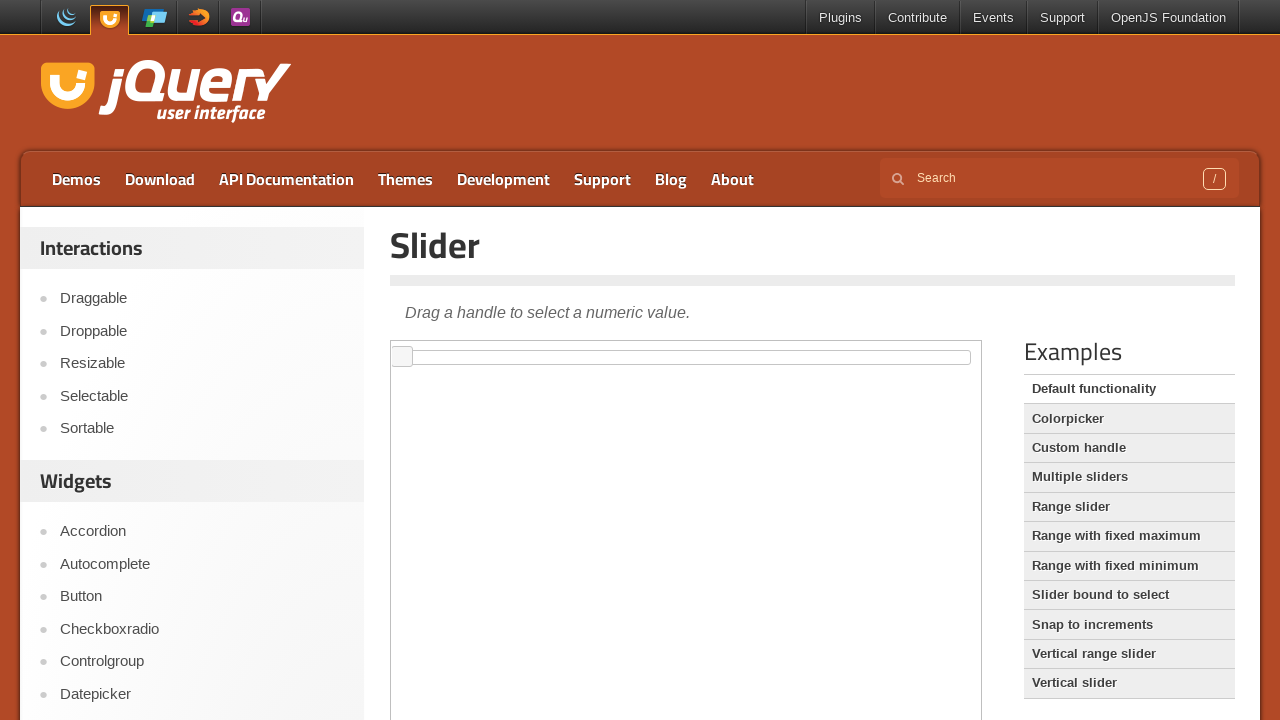

Dragged slider handle to the right by 300 pixels at (693, 347)
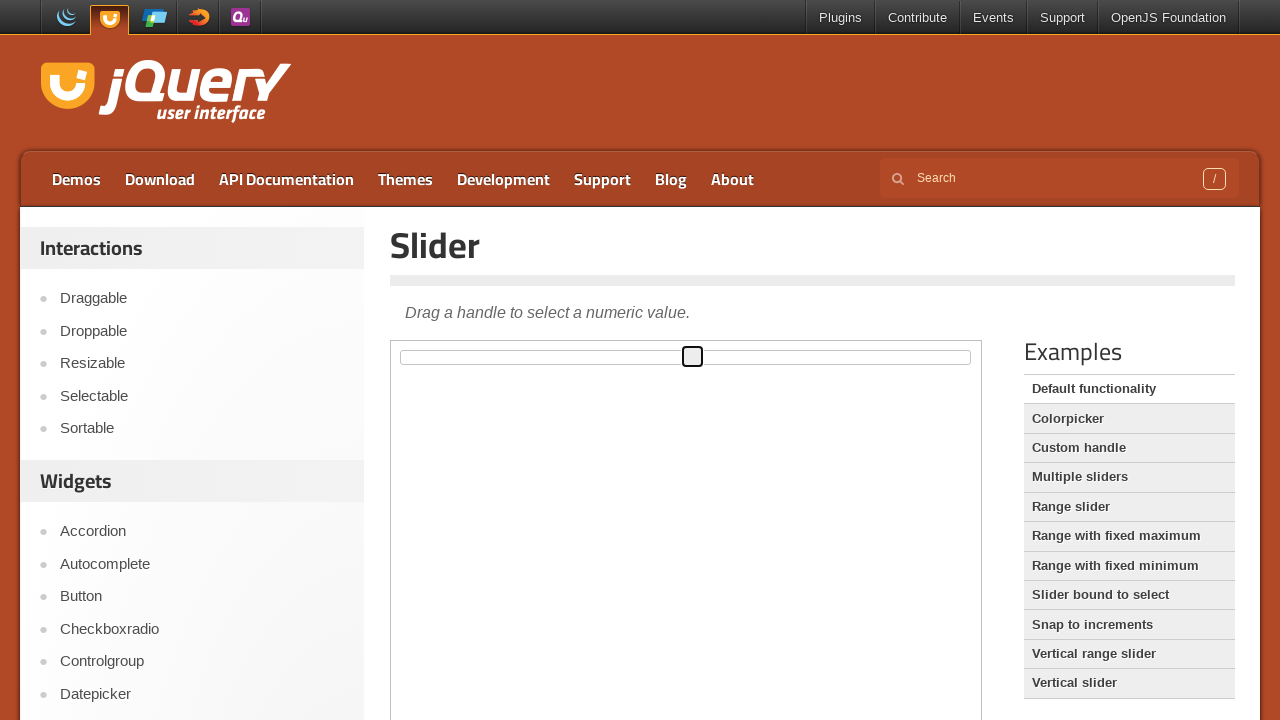

Moved mouse to slider handle center at (402, 357)
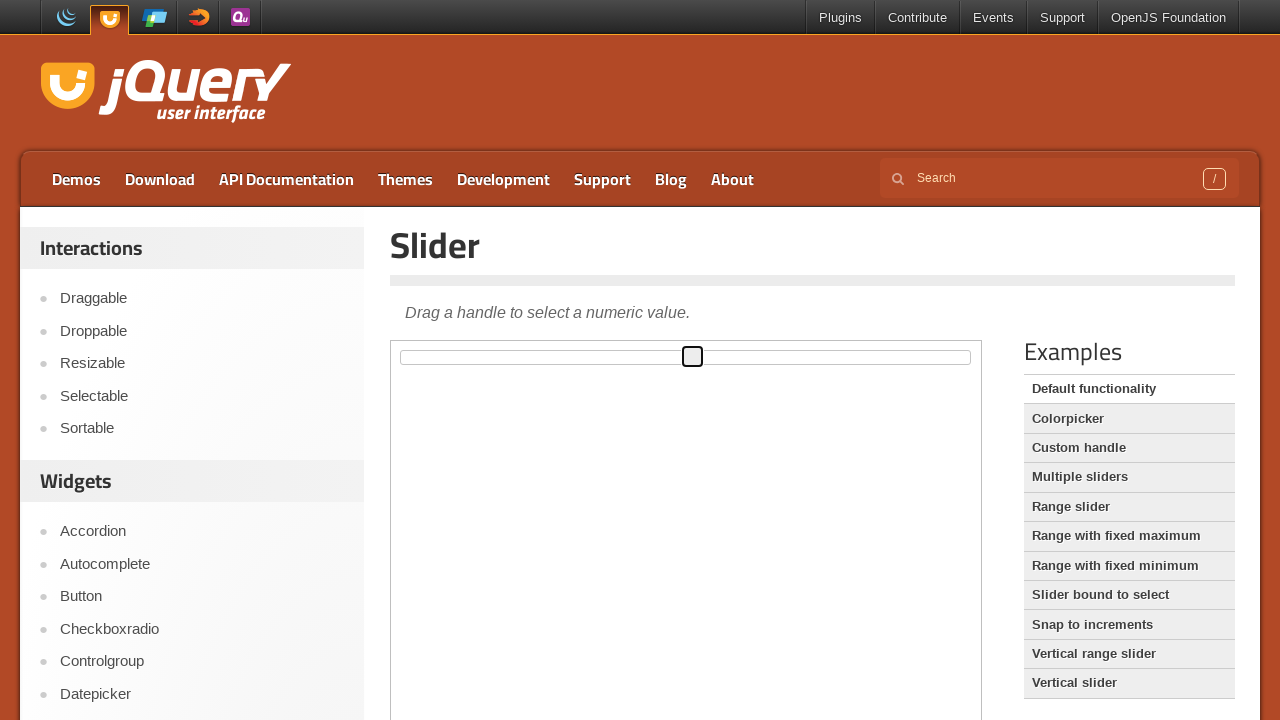

Pressed mouse button down at (402, 357)
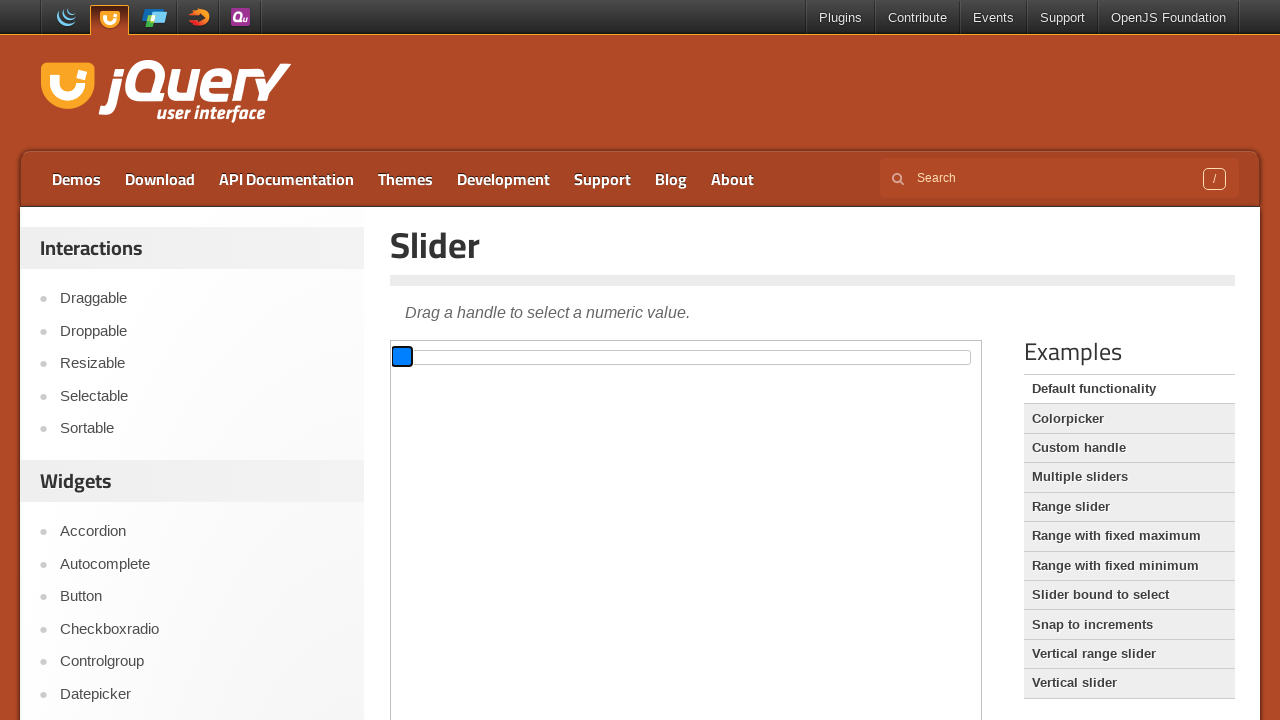

Moved mouse 300 pixels to the right at (692, 357)
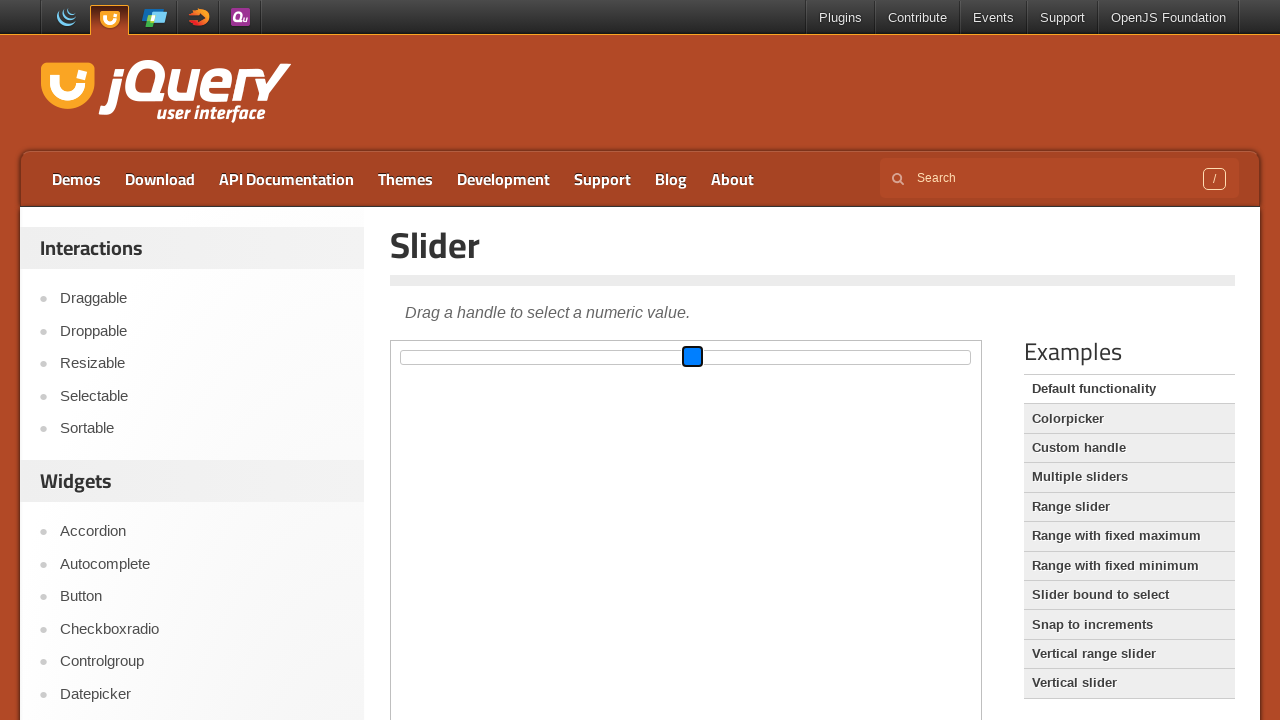

Released mouse button at (692, 357)
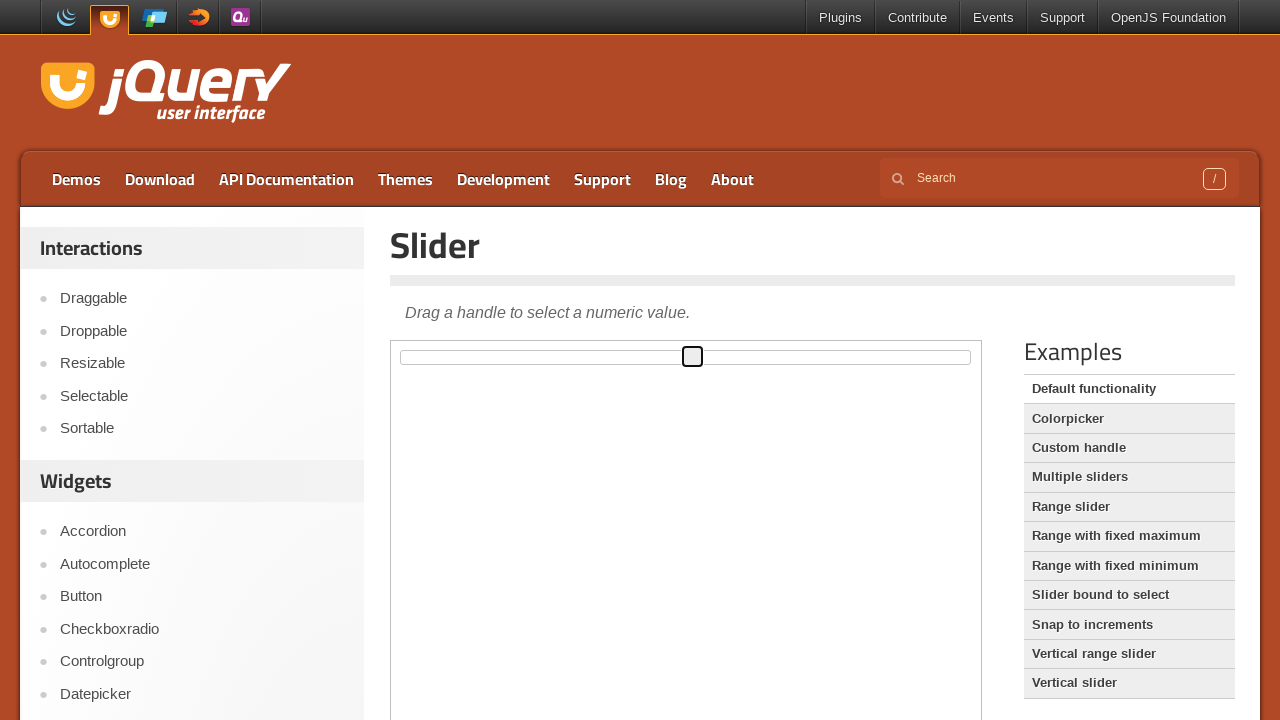

Retrieved updated slider handle bounding box
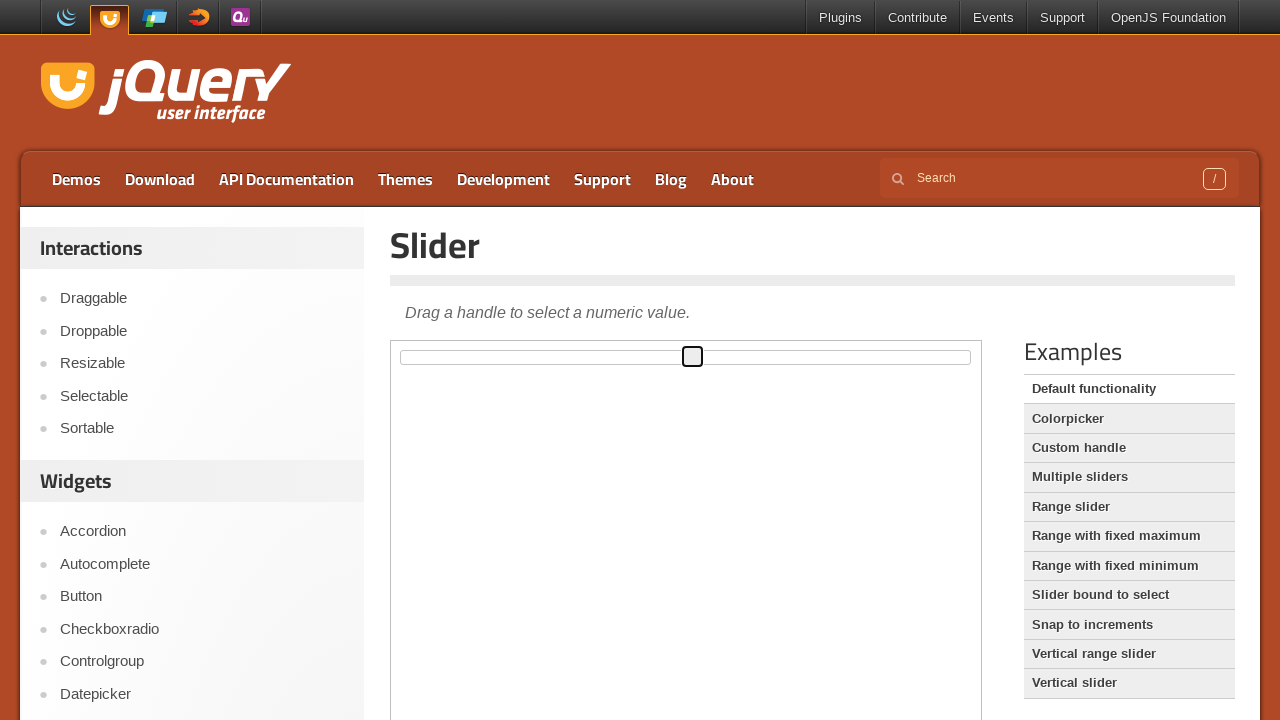

Moved mouse to updated slider handle center at (692, 357)
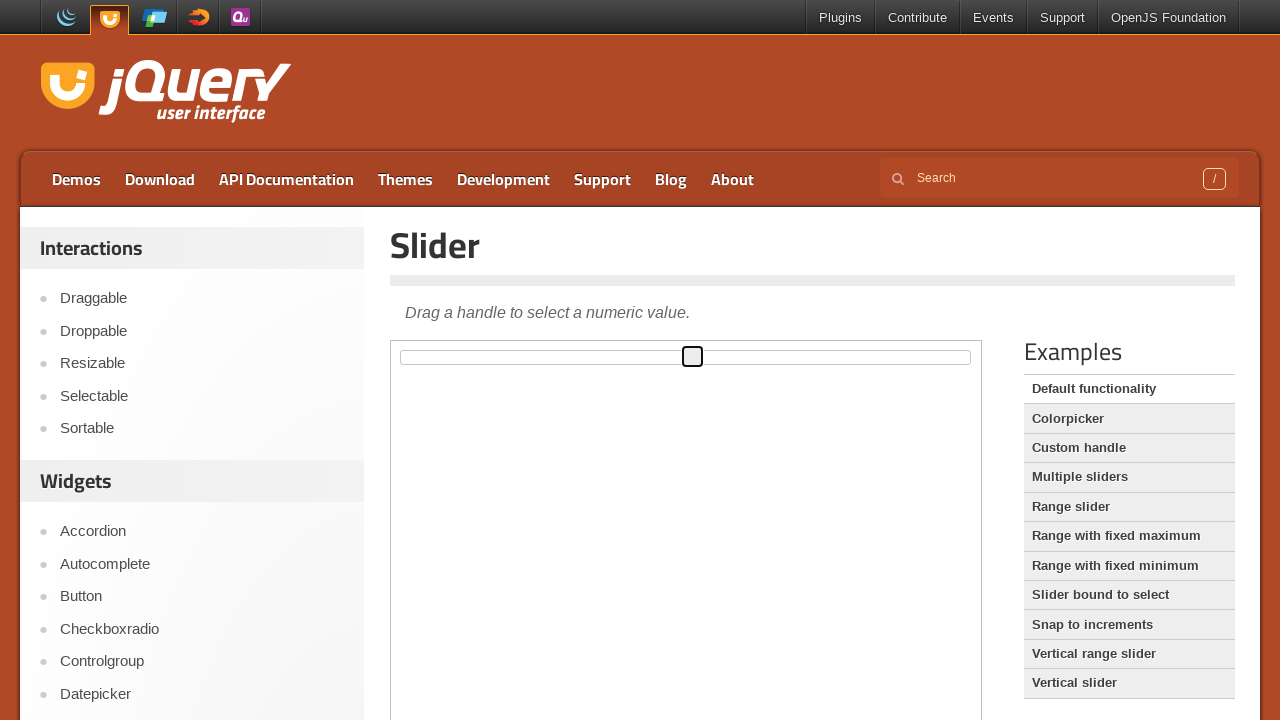

Pressed mouse button down at (692, 357)
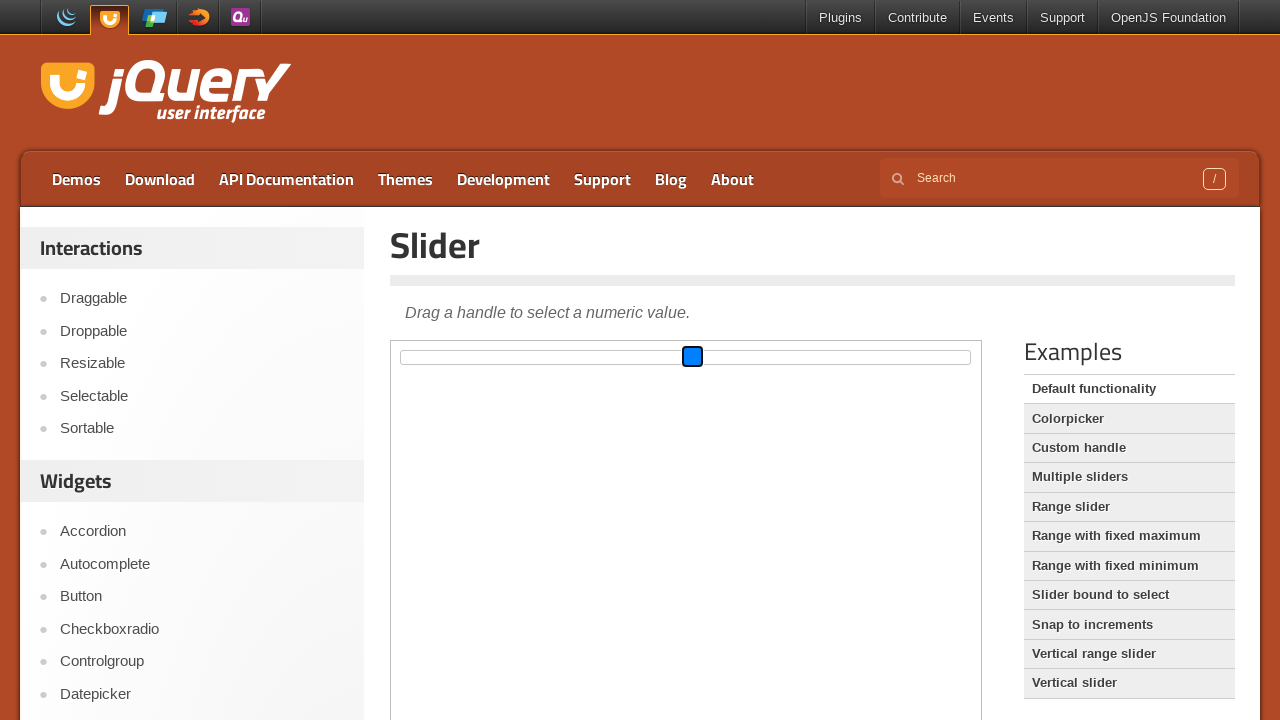

Moved mouse 200 pixels to the left at (482, 357)
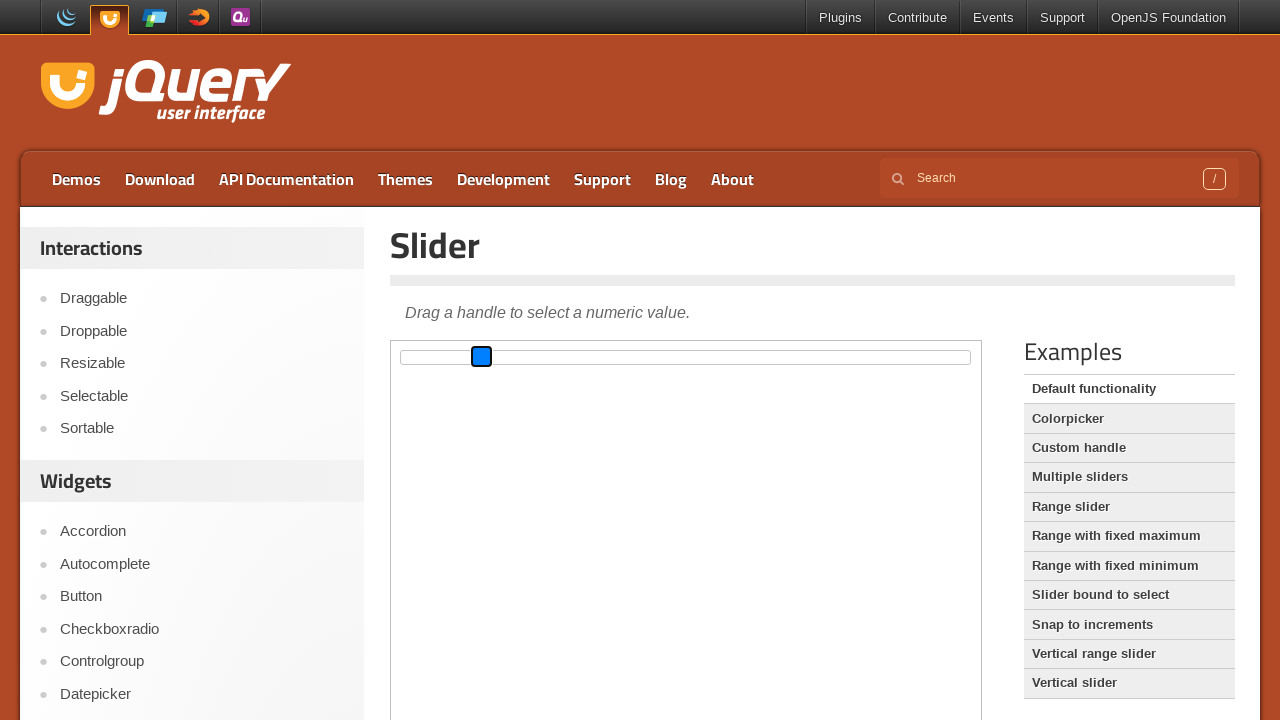

Released mouse button at (482, 357)
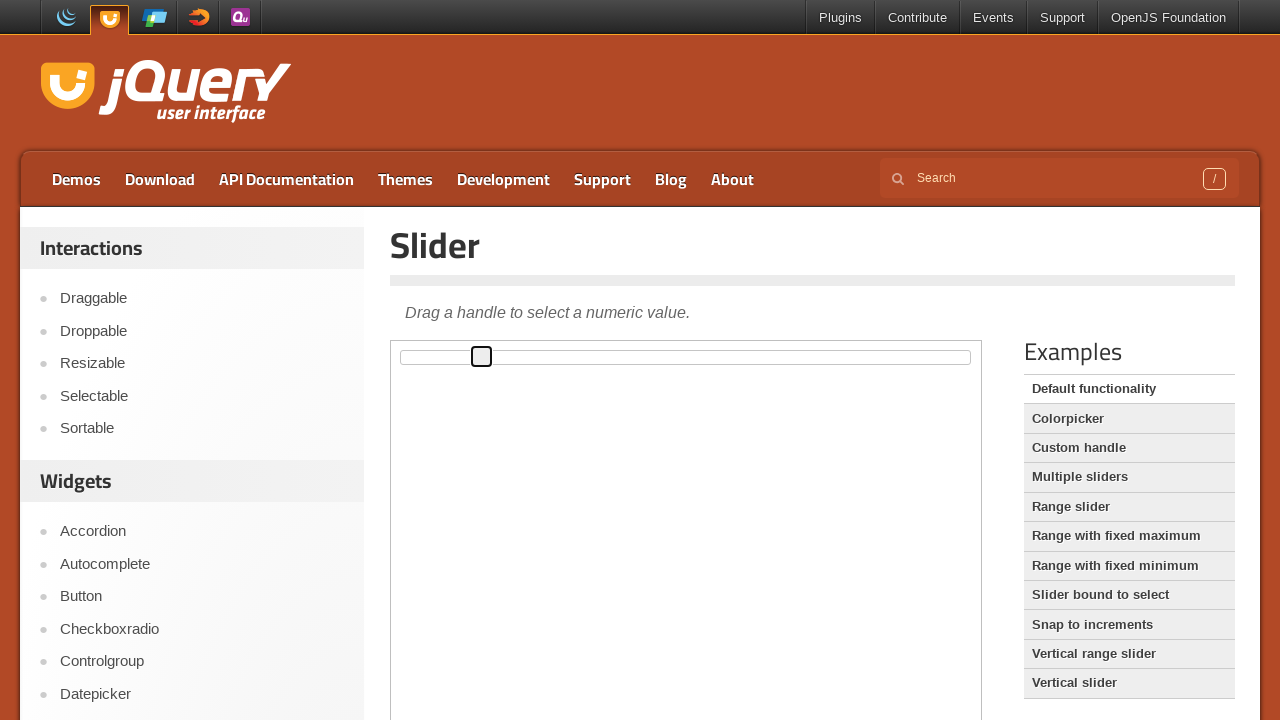

Clicked Sortable link to navigate to Sortable page at (202, 429) on a:text('Sortable')
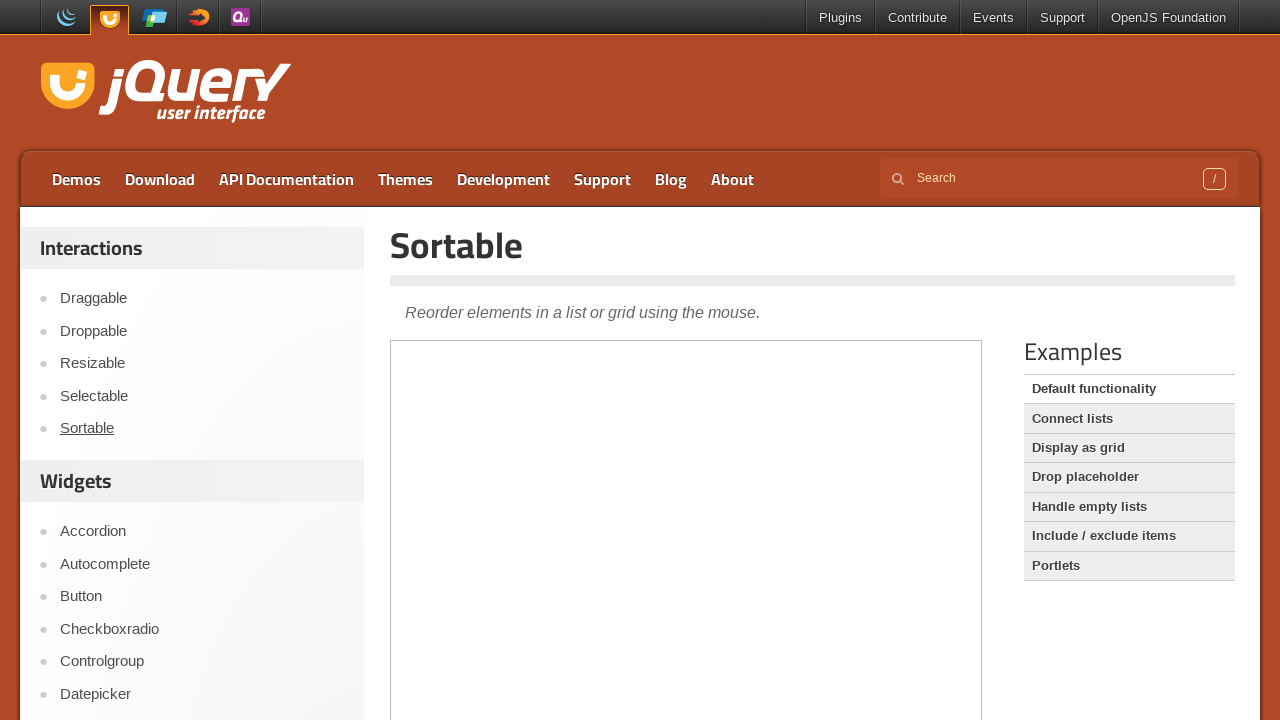

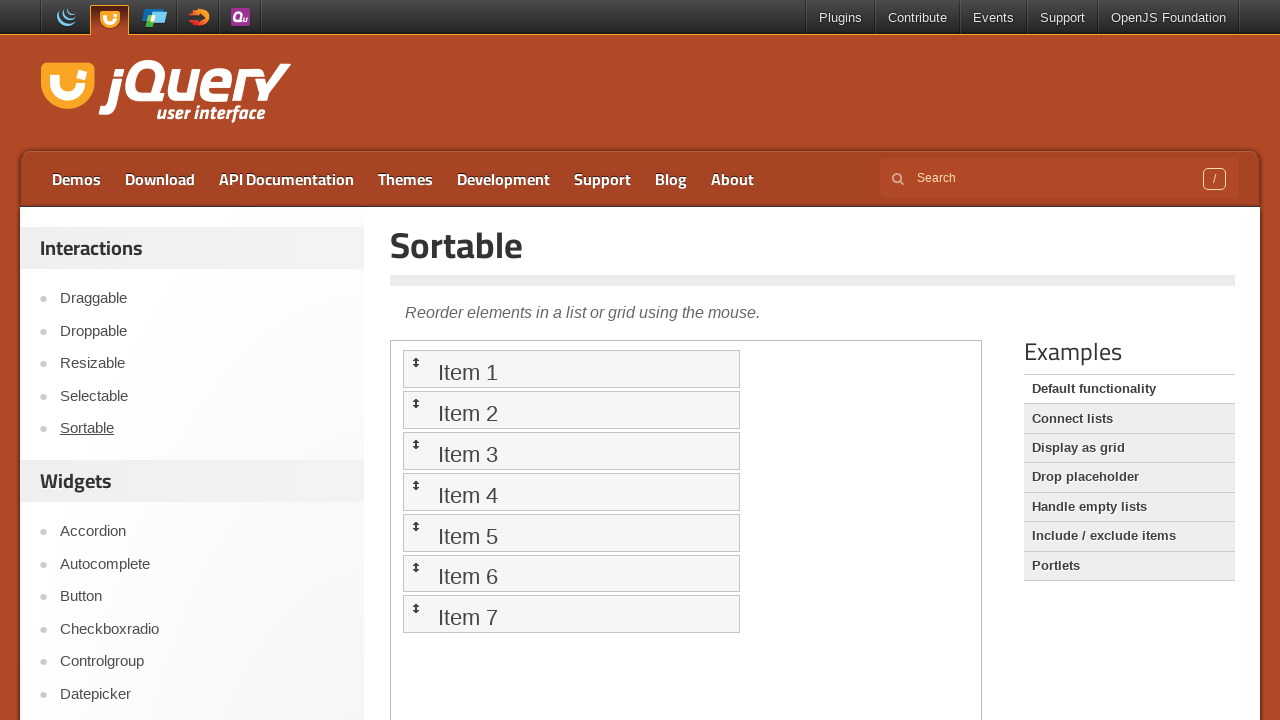